Tests navigation back to home page by clicking the return link

Starting URL: https://bonigarcia.dev/selenium-webdriver-java/web-form.html

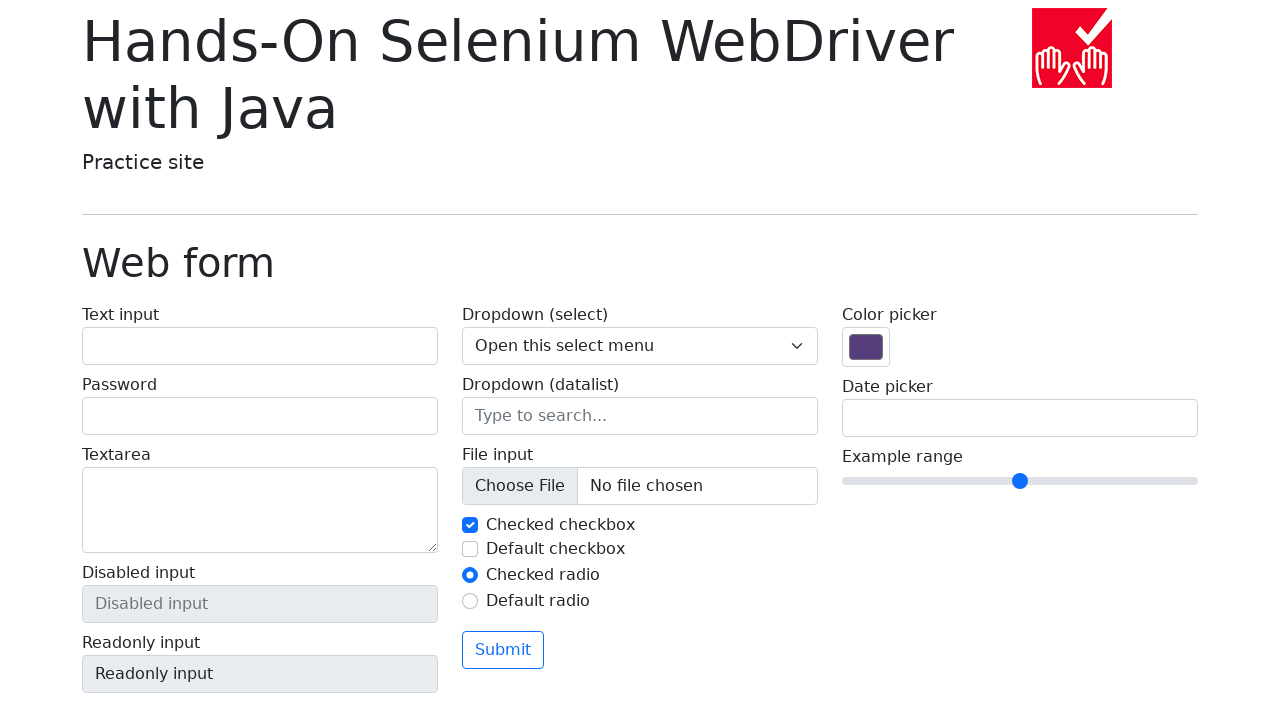

Clicked return link to navigate back to home page at (143, 711) on xpath=//a[@href='./index.html']
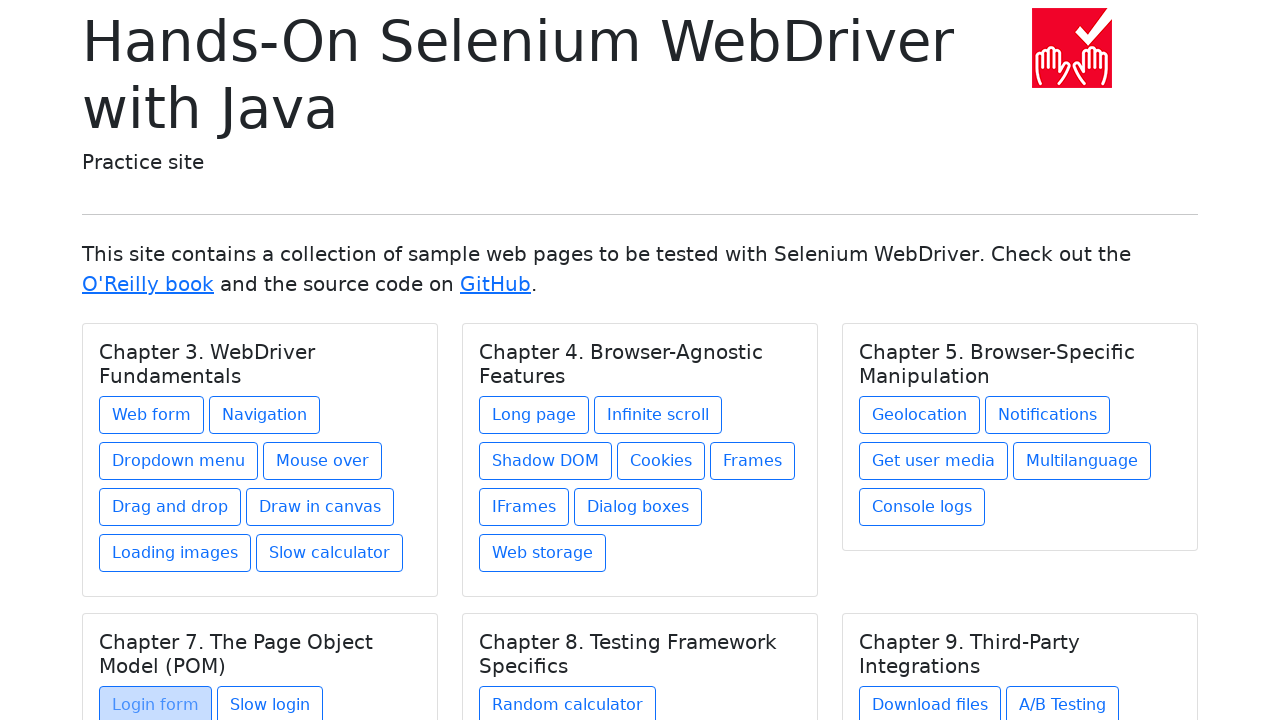

Verified navigation to home page - URL is https://bonigarcia.dev/selenium-webdriver-java/index.html
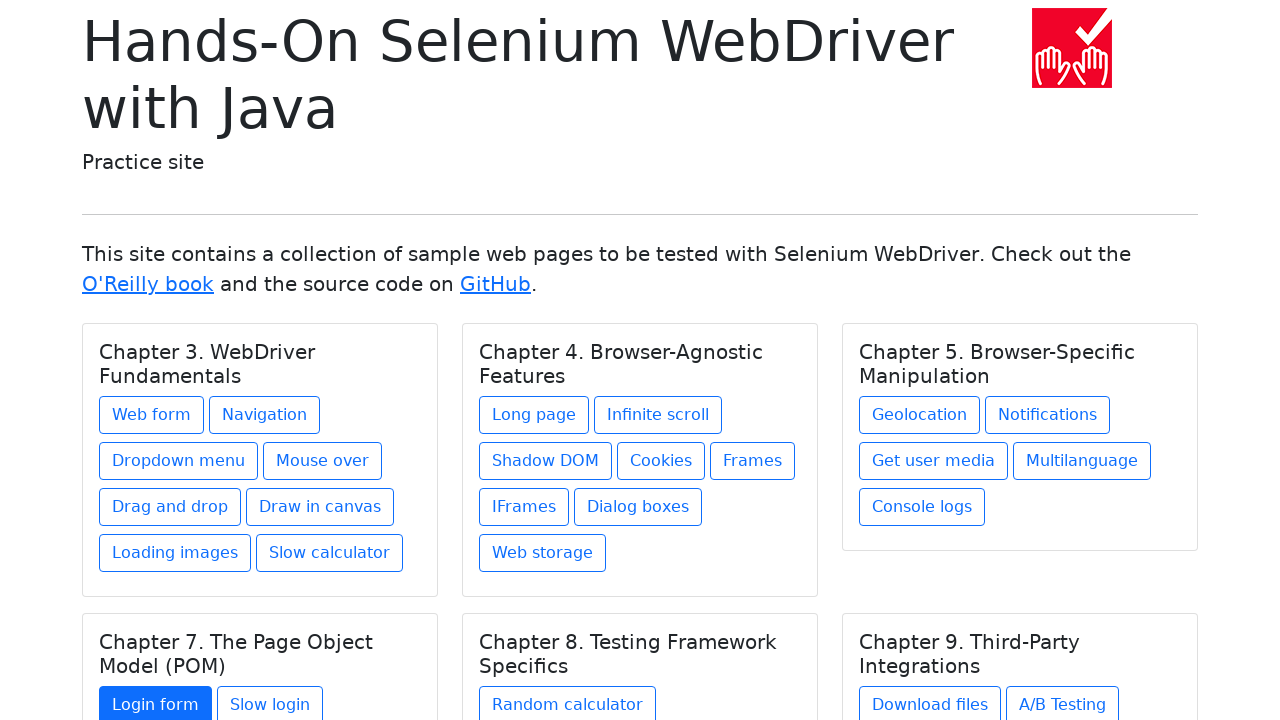

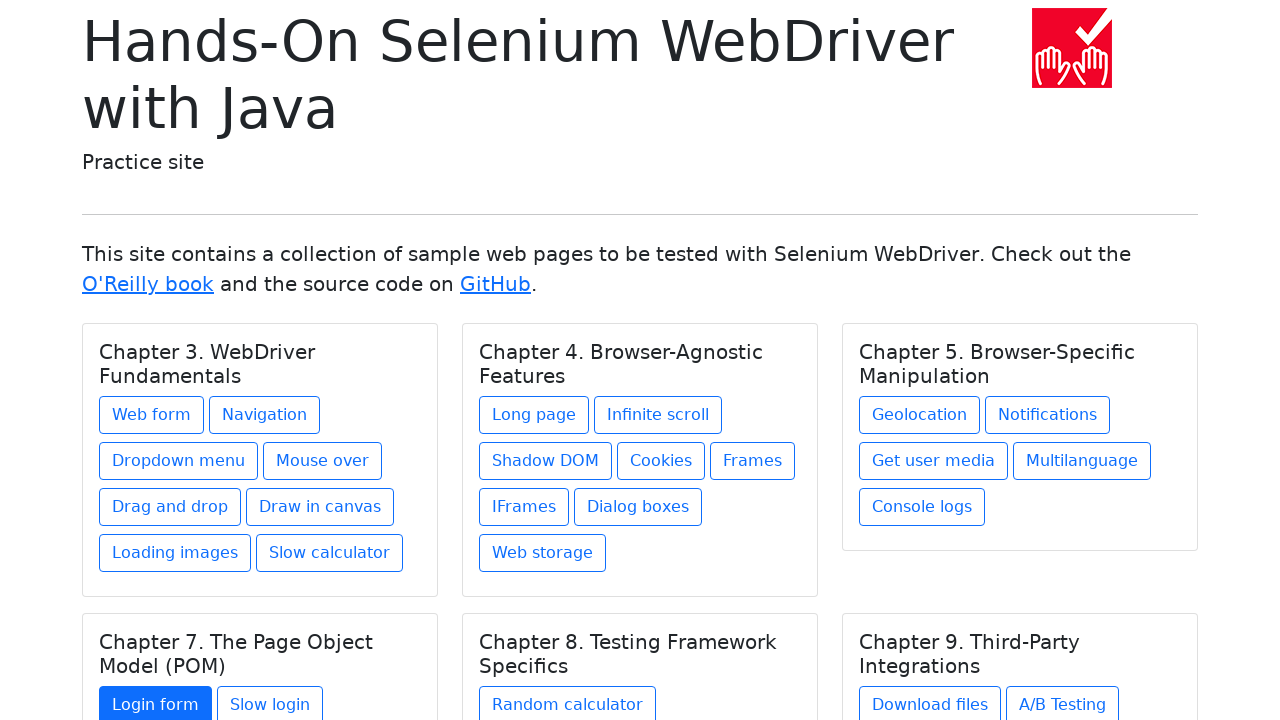